Adds a new record to a web table with user details, then edits the last record in the table with different information

Starting URL: https://demoqa.com/webtables

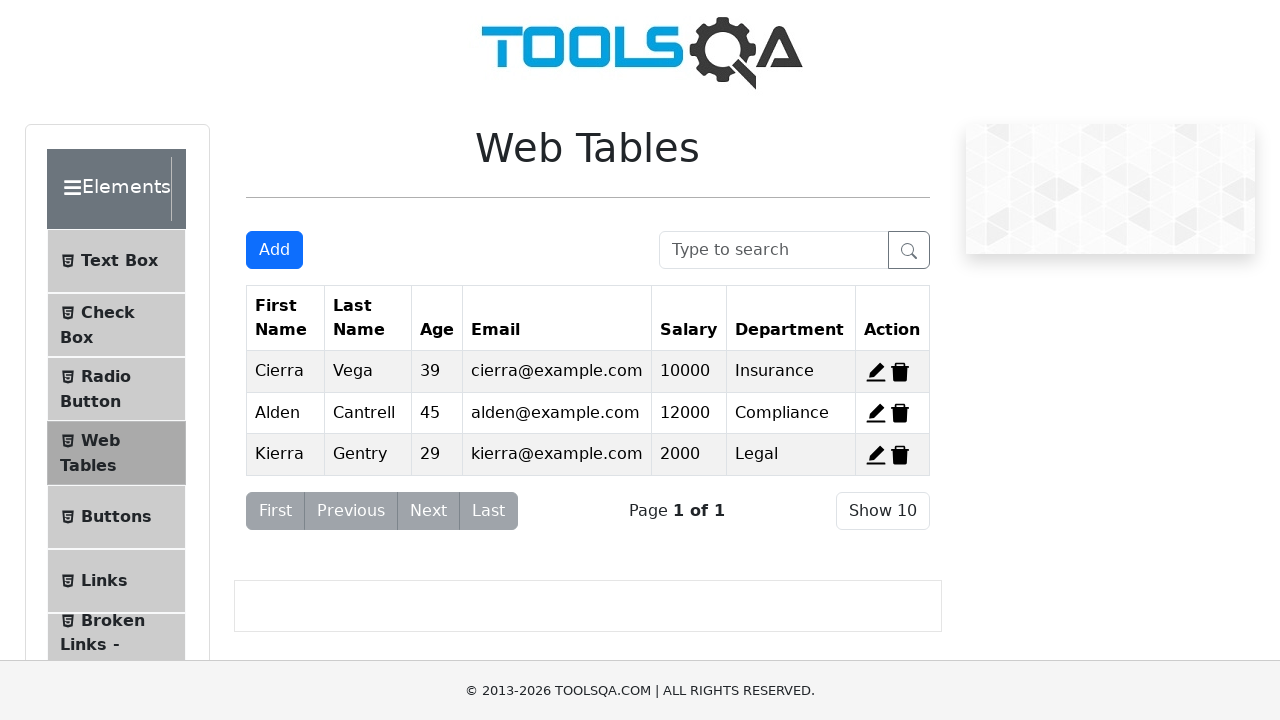

Clicked Add button to open new record form at (274, 250) on button#addNewRecordButton
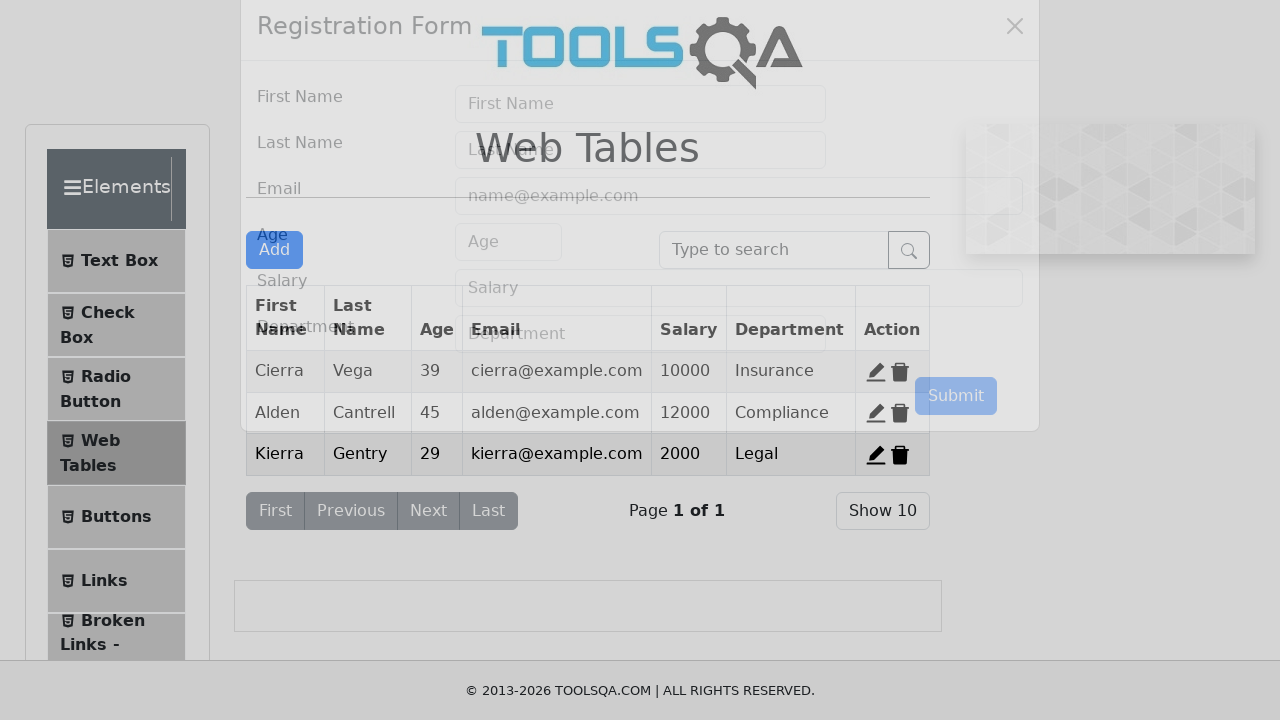

Filled first name field with 'Umut' on input#firstName
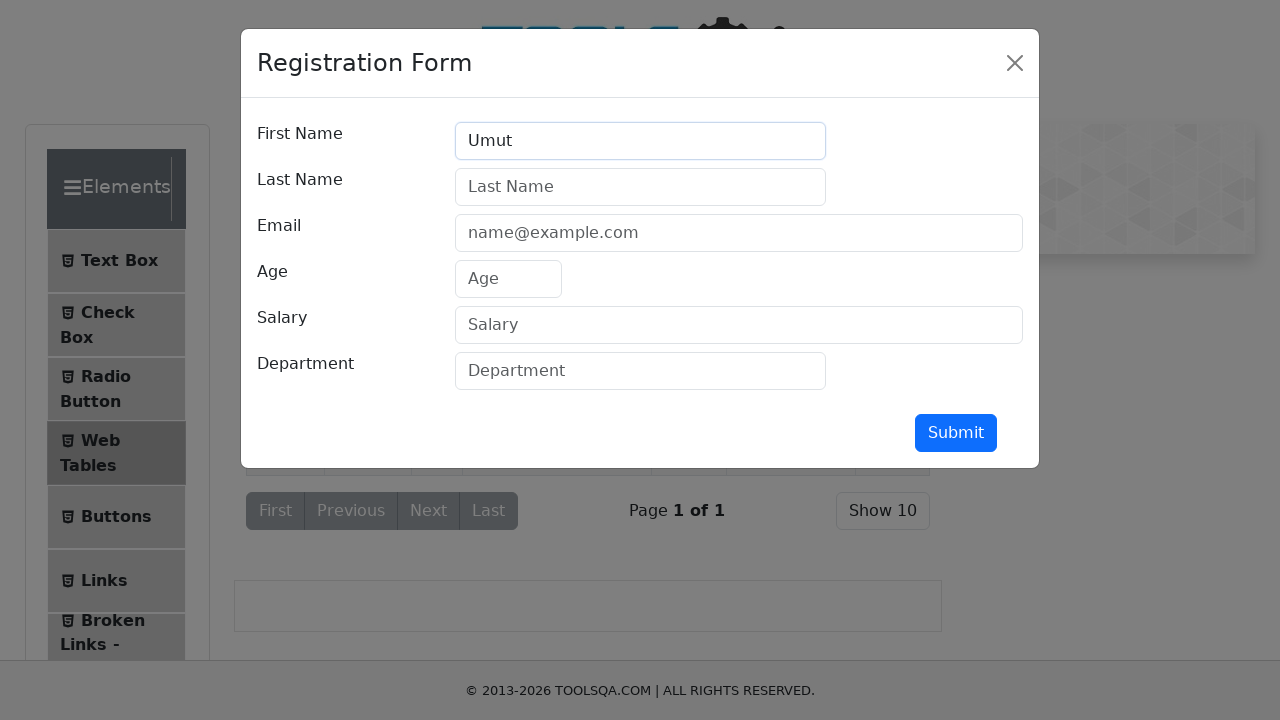

Filled last name field with 'Korkmaz' on input#lastName
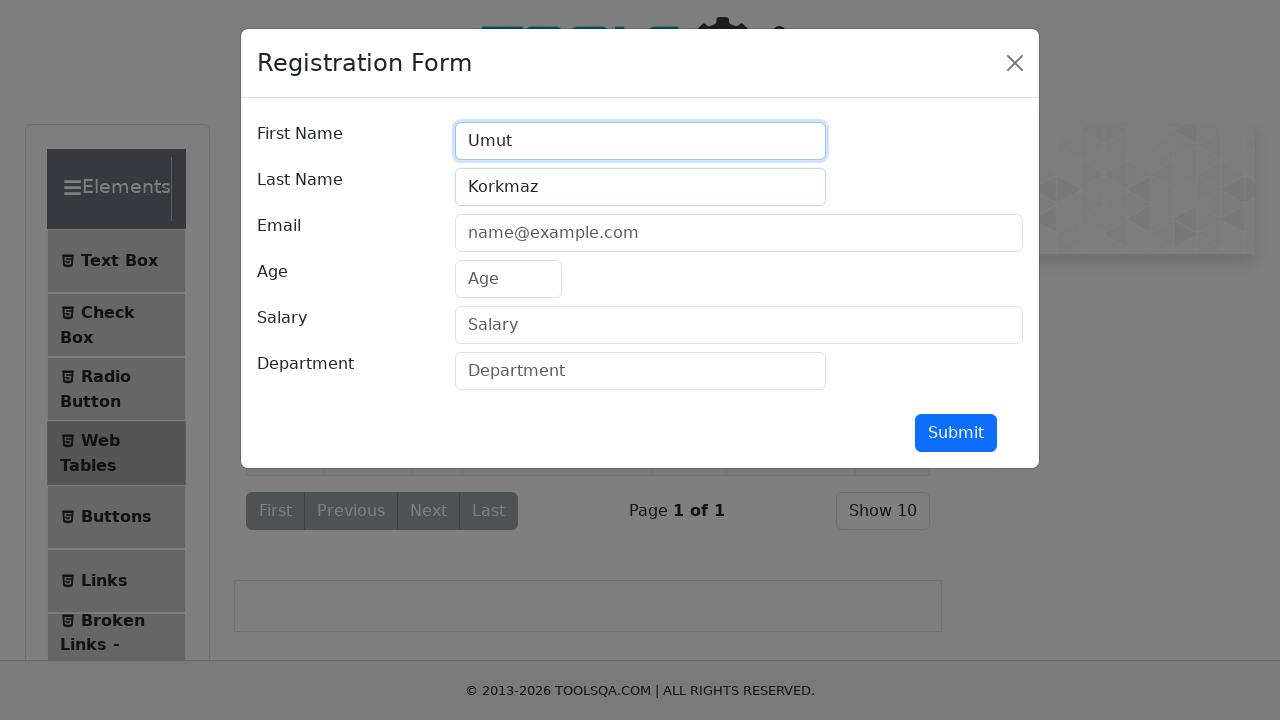

Filled email field with 'umutkorkmaz@outlook.com.tr' on input#userEmail
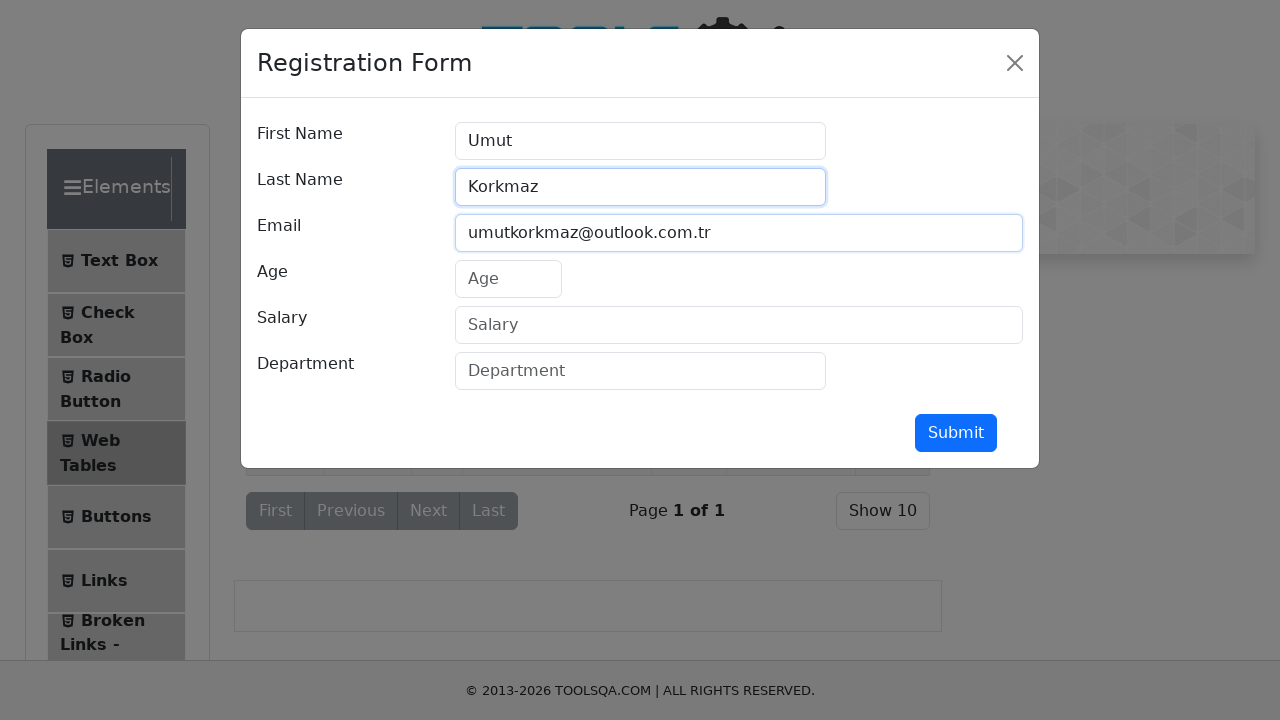

Filled age field with '30' on input#age
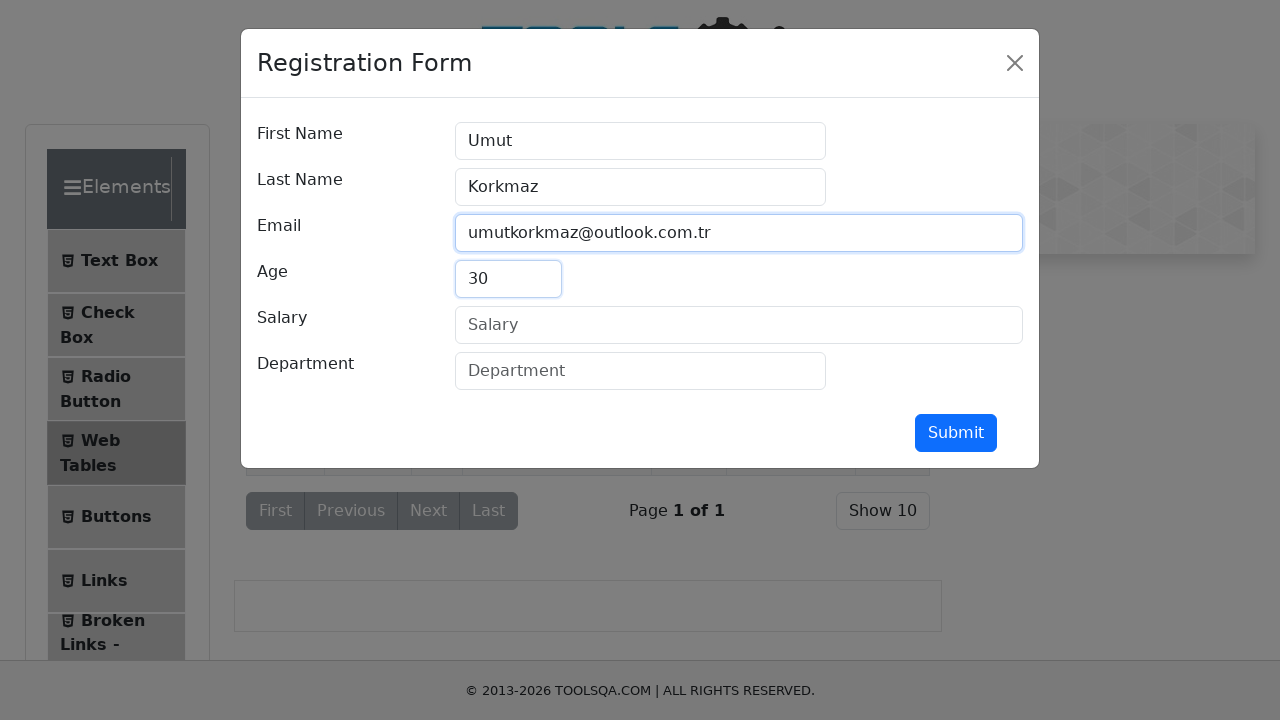

Filled salary field with '5000' on input#salary
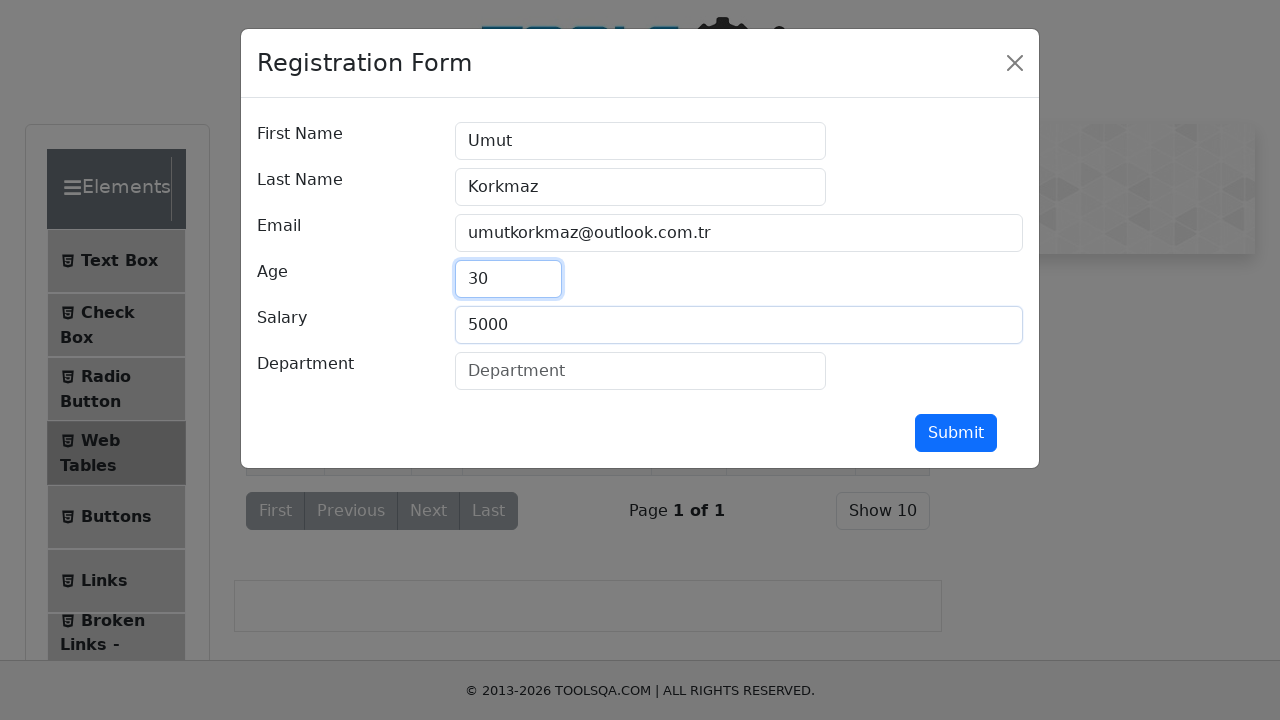

Filled department field with 'IT' on input#department
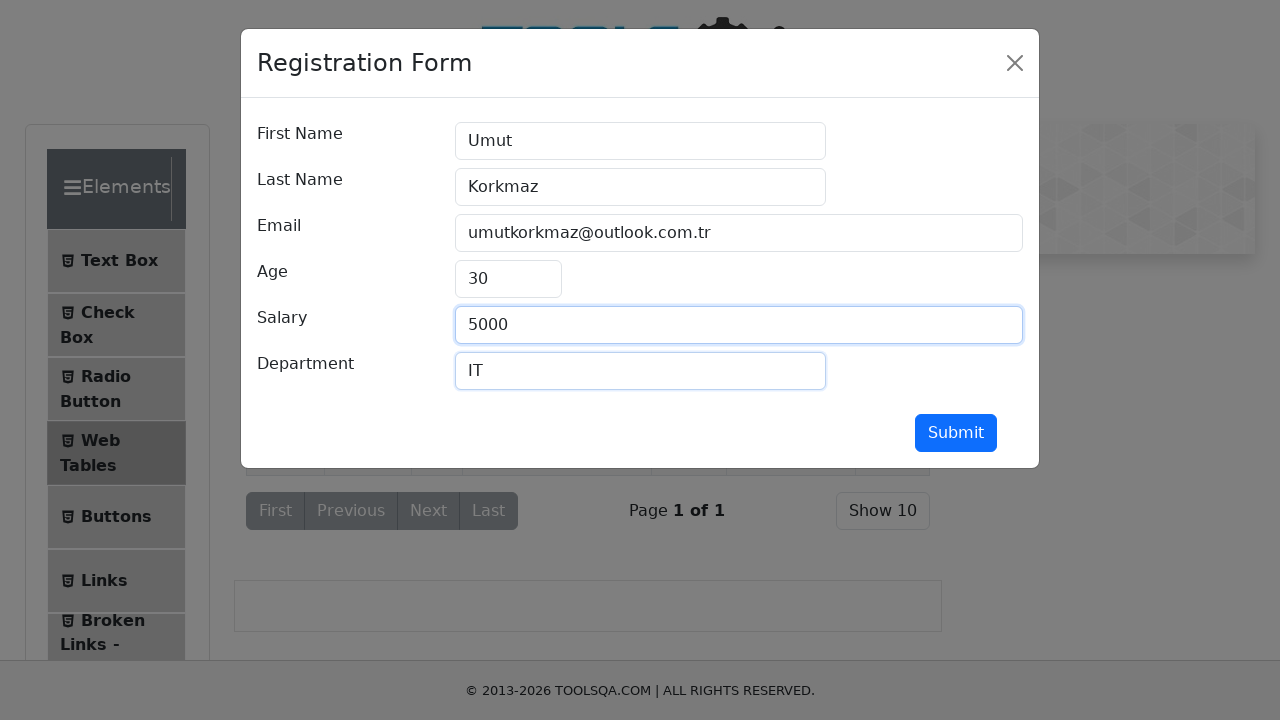

Submitted the new record form at (956, 433) on button#submit
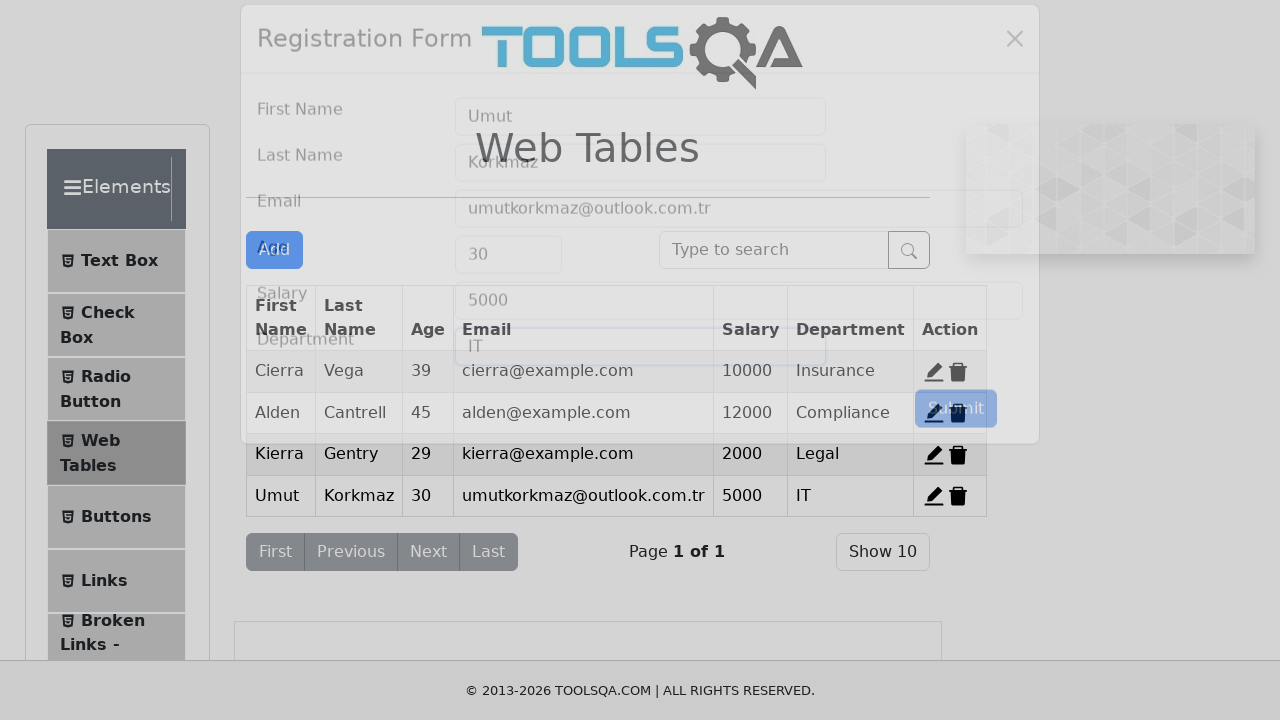

Clicked edit button on the last row in the web table at (934, 496) on (//span[@title='Edit'])[last()]
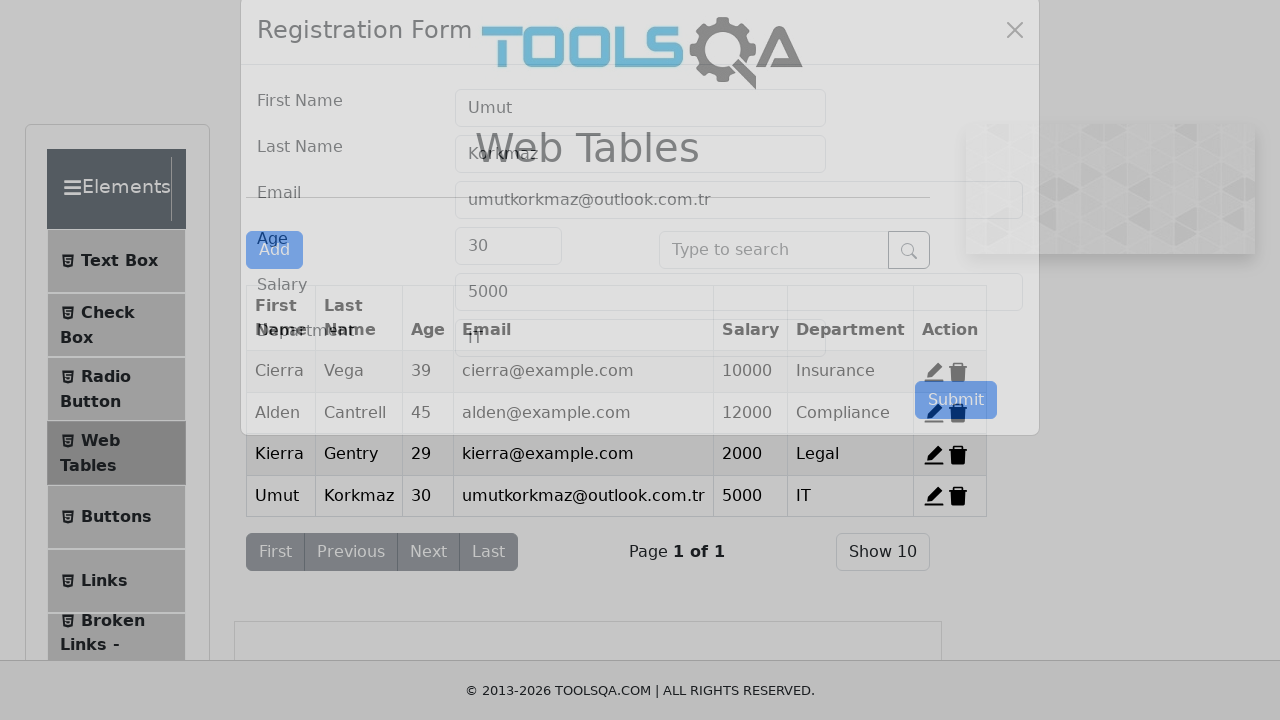

Updated first name field to 'Jane' on input#firstName
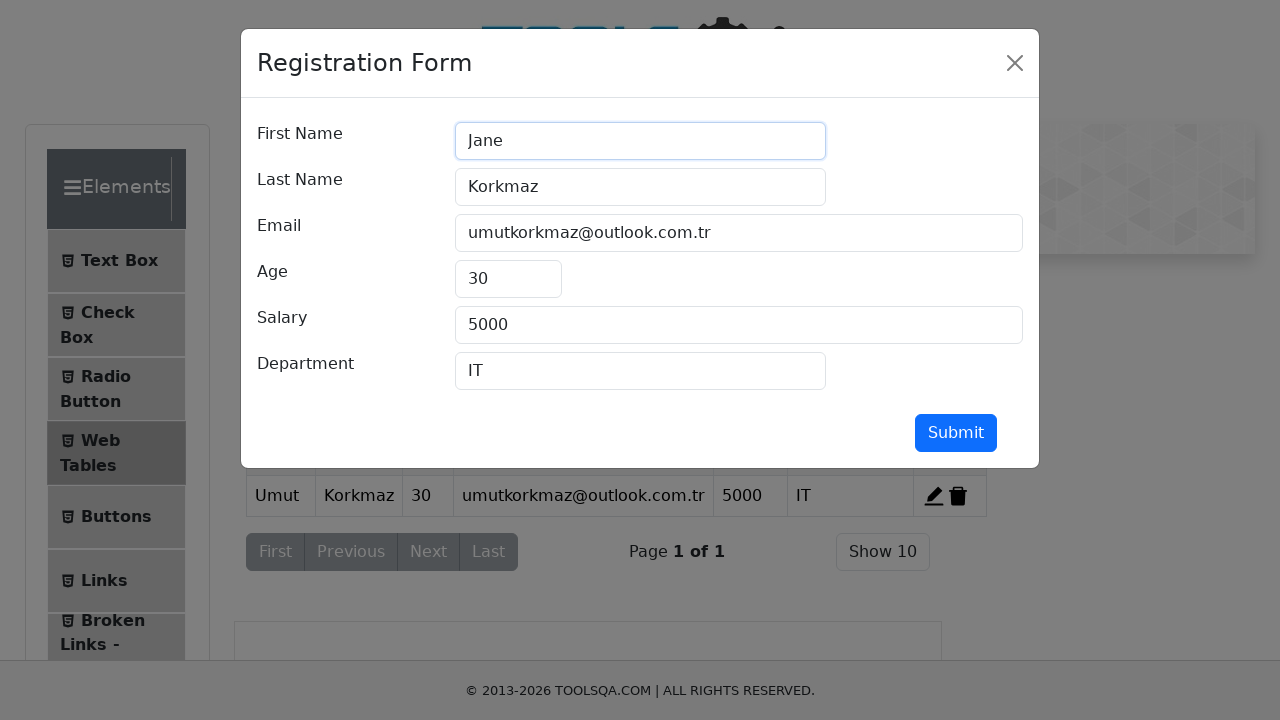

Updated last name field to 'Doe' on input#lastName
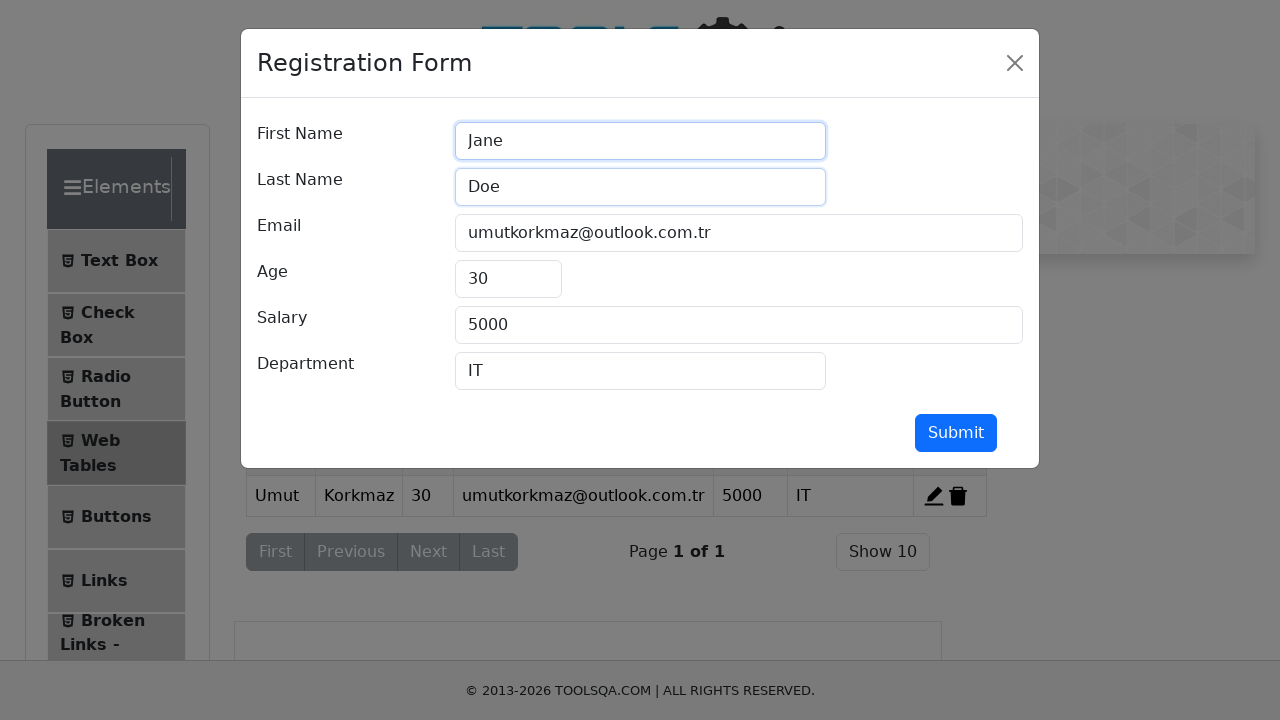

Updated email field to 'janedoe@example.com' on input#userEmail
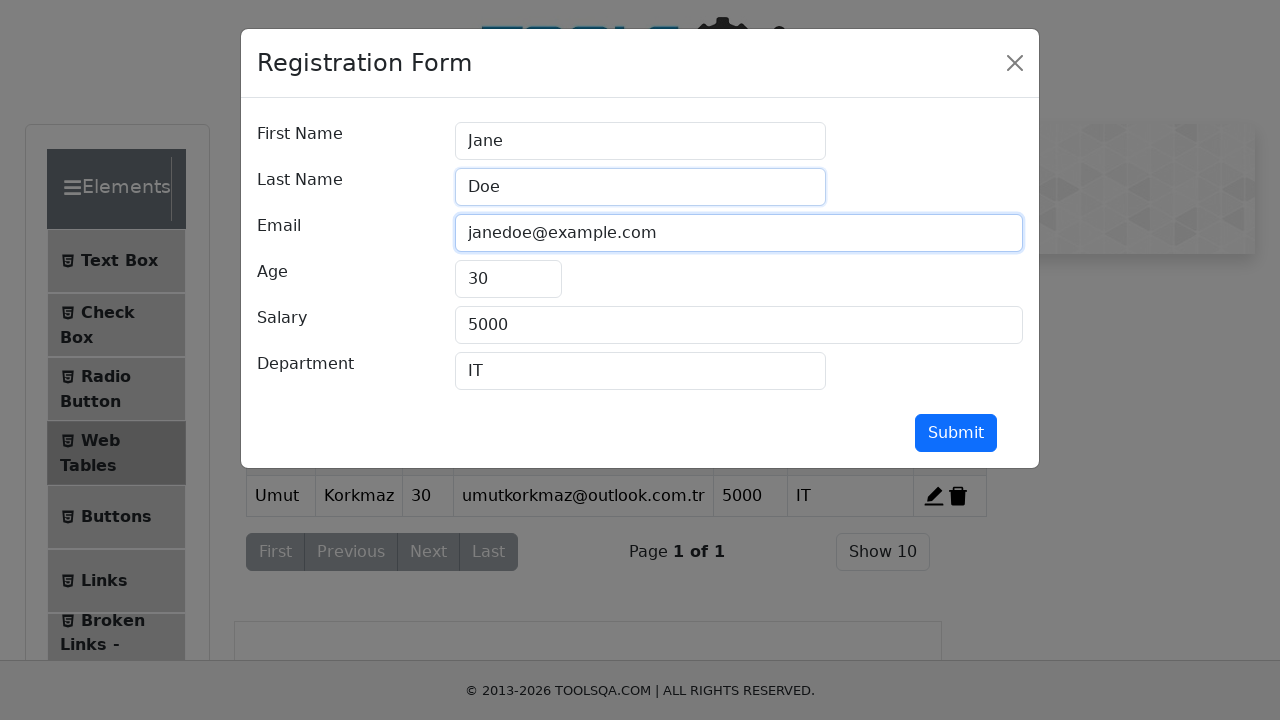

Updated age field to '40' on input#age
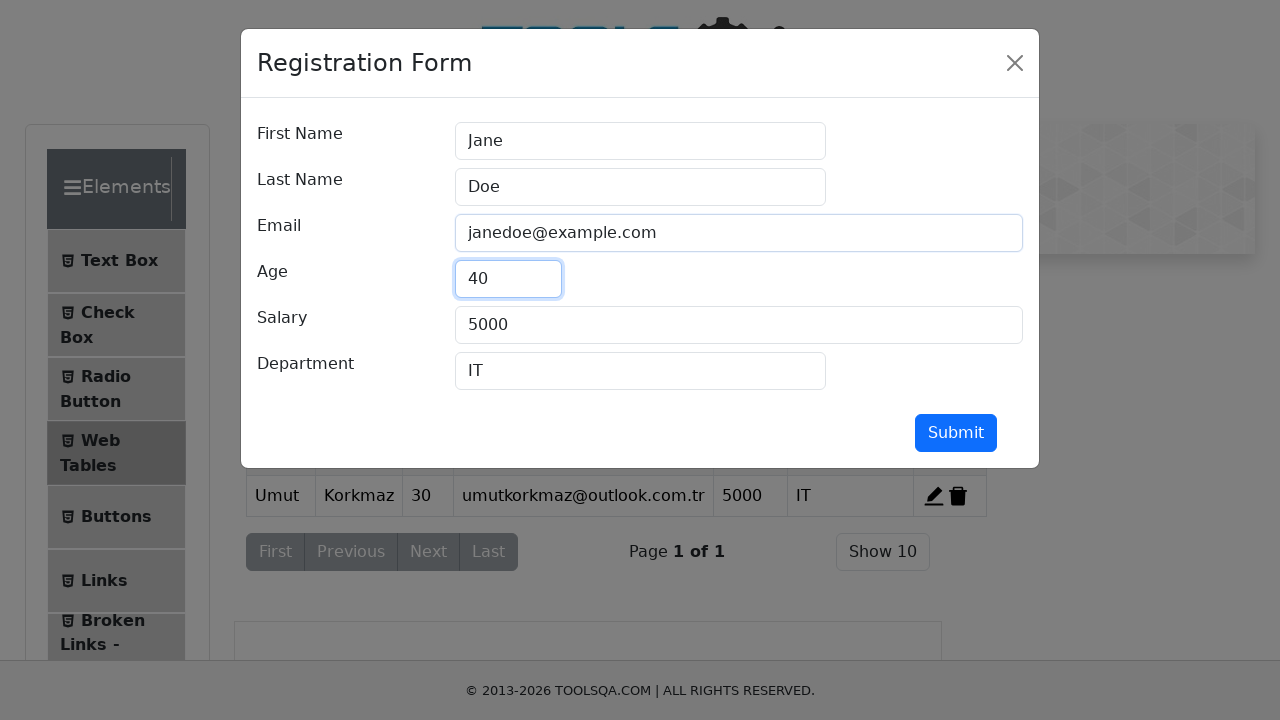

Updated salary field to '7000' on input#salary
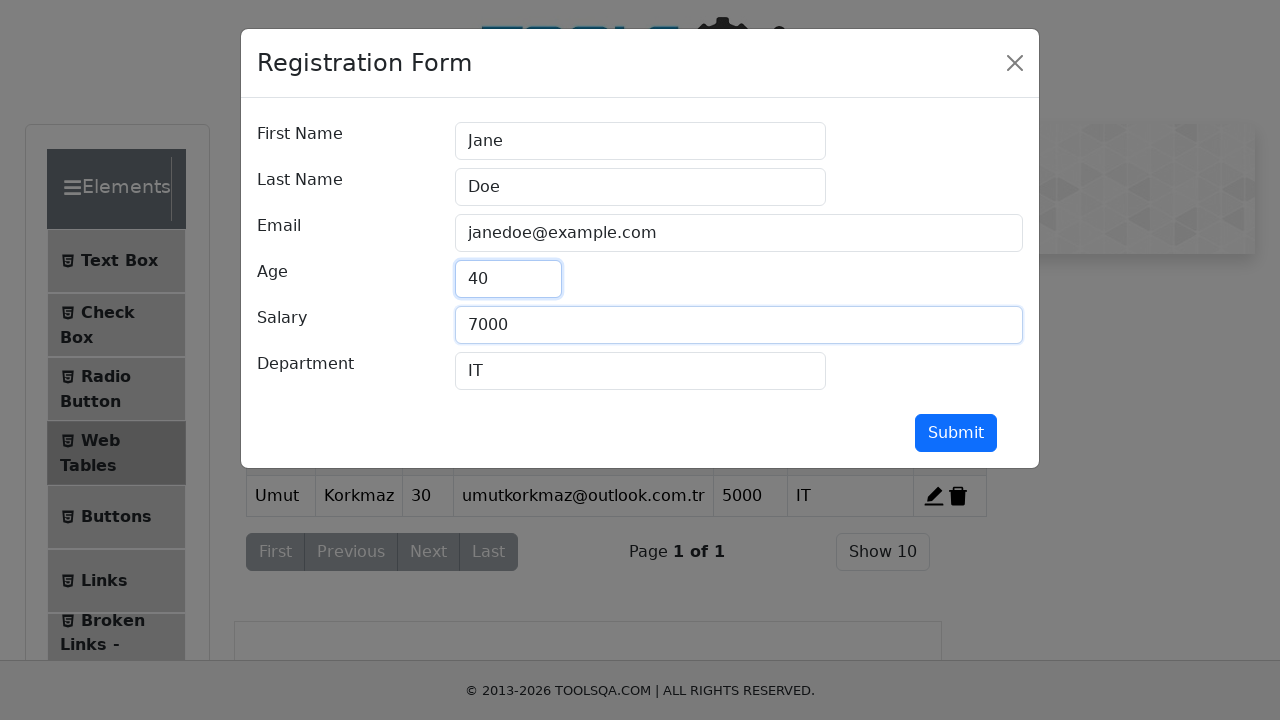

Updated department field to 'HR' on input#department
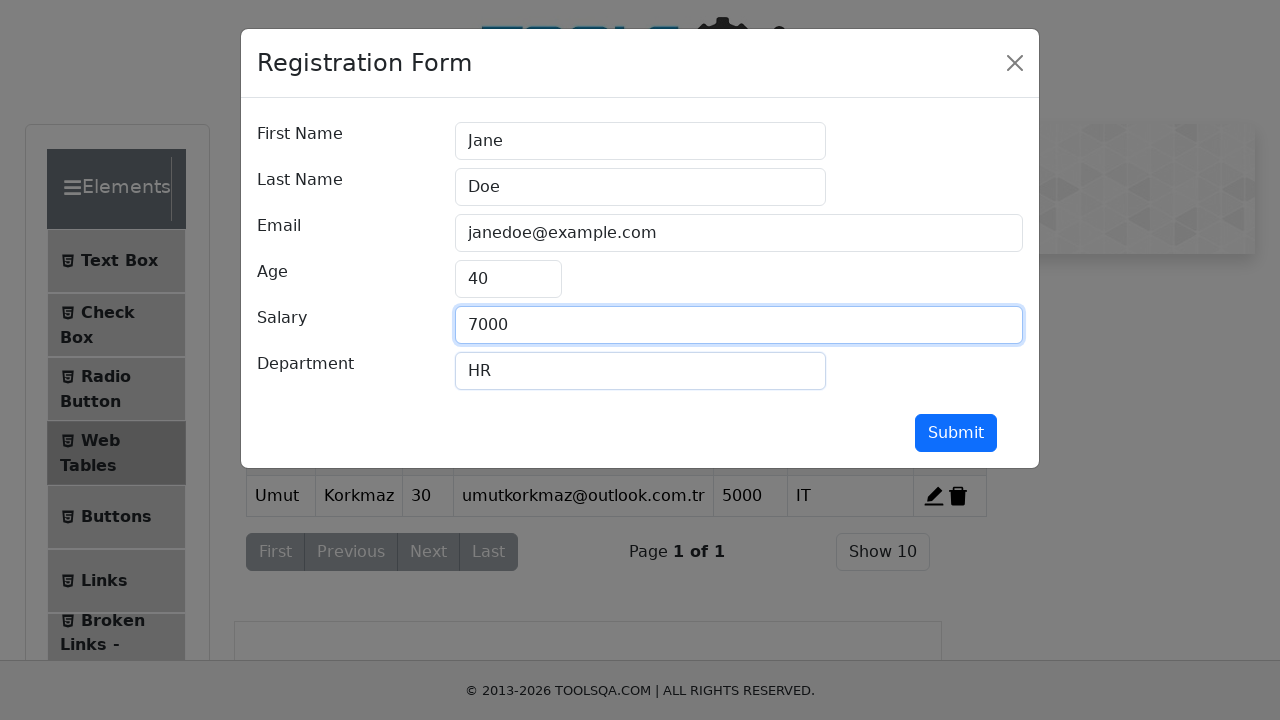

Submitted the edited record form at (956, 433) on button#submit
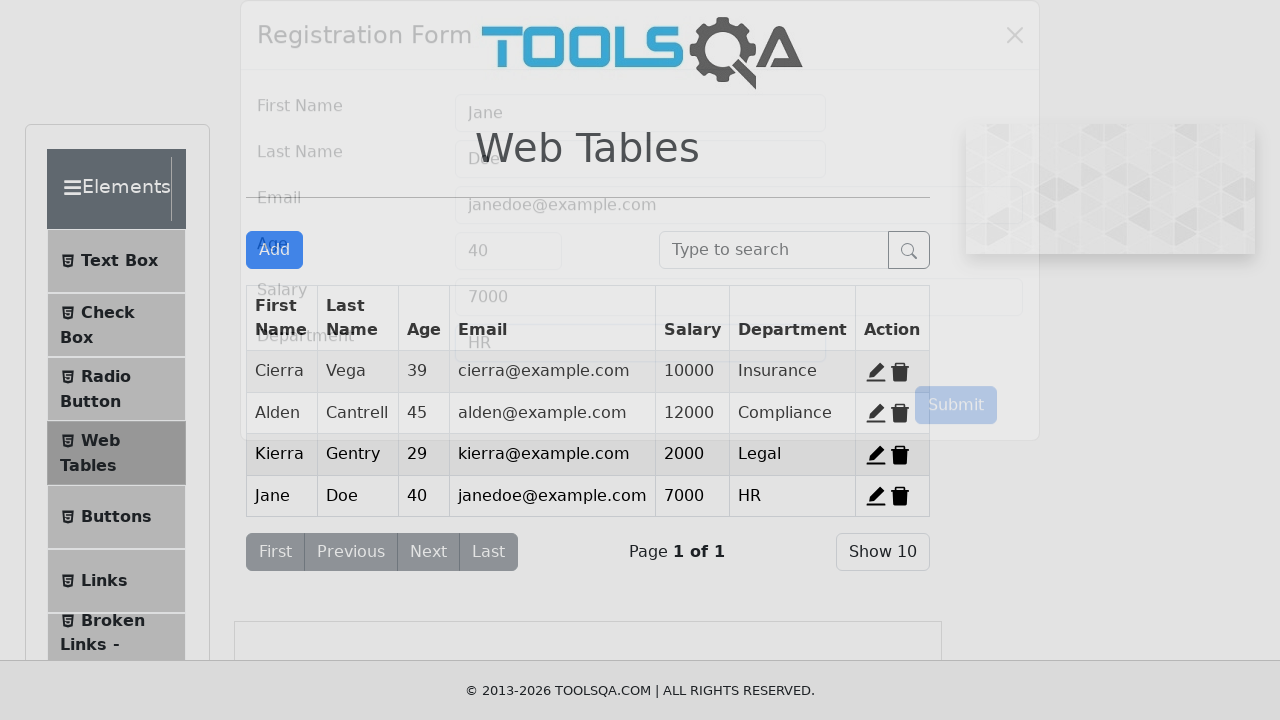

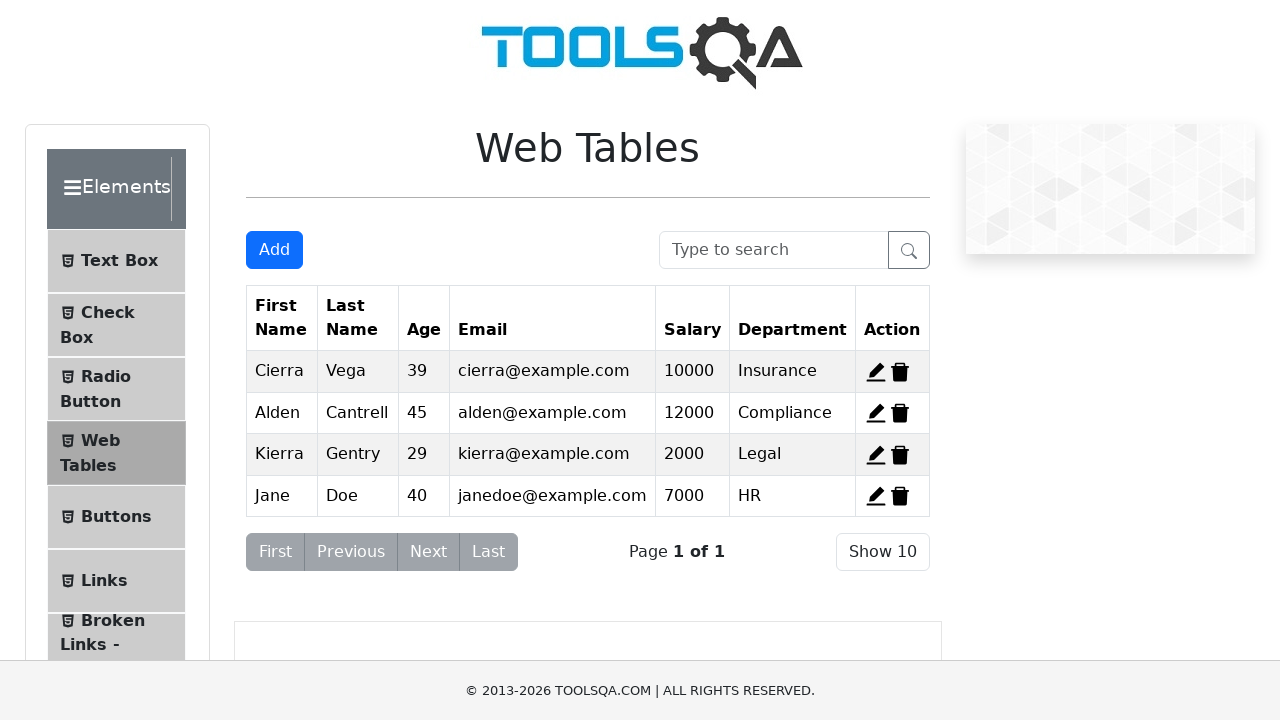